Tests JavaScript confirmation alert handling by clicking a button to trigger an alert, accepting it, and verifying the result text on the page

Starting URL: http://the-internet.herokuapp.com/javascript_alerts

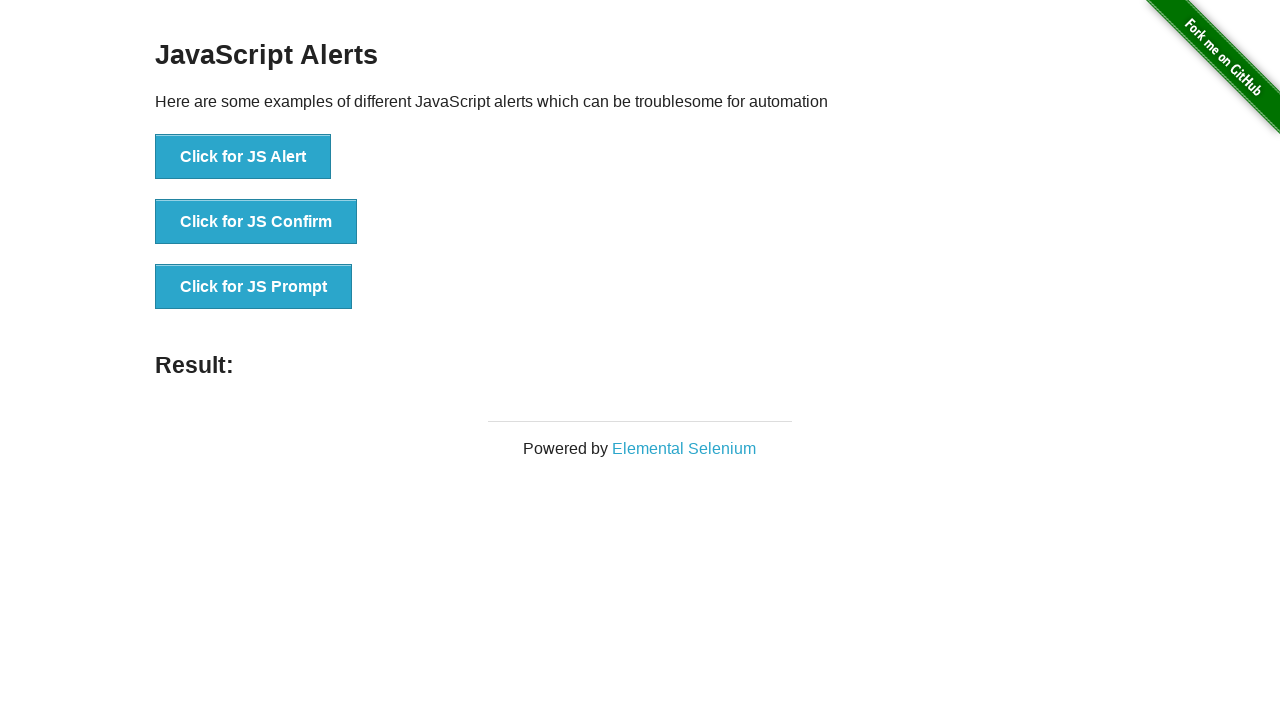

Clicked the second button to trigger JavaScript confirmation alert at (256, 222) on .example li:nth-child(2) button
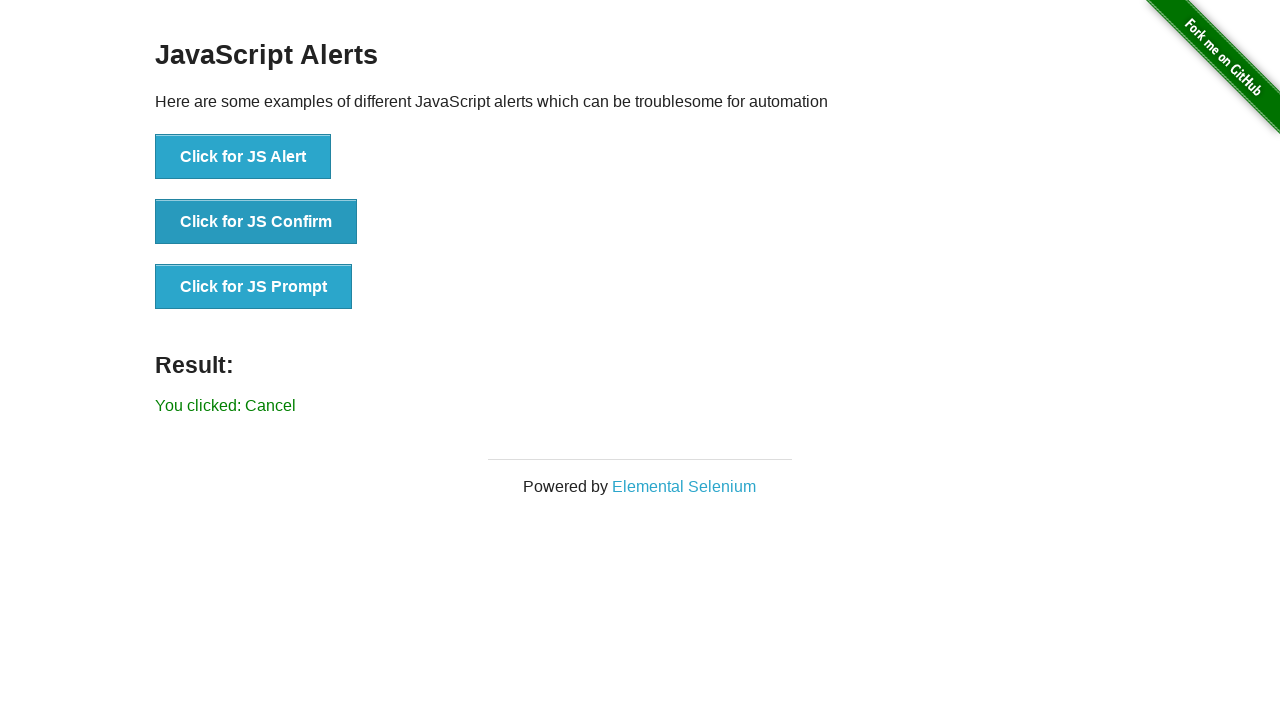

Set up dialog handler to accept alerts
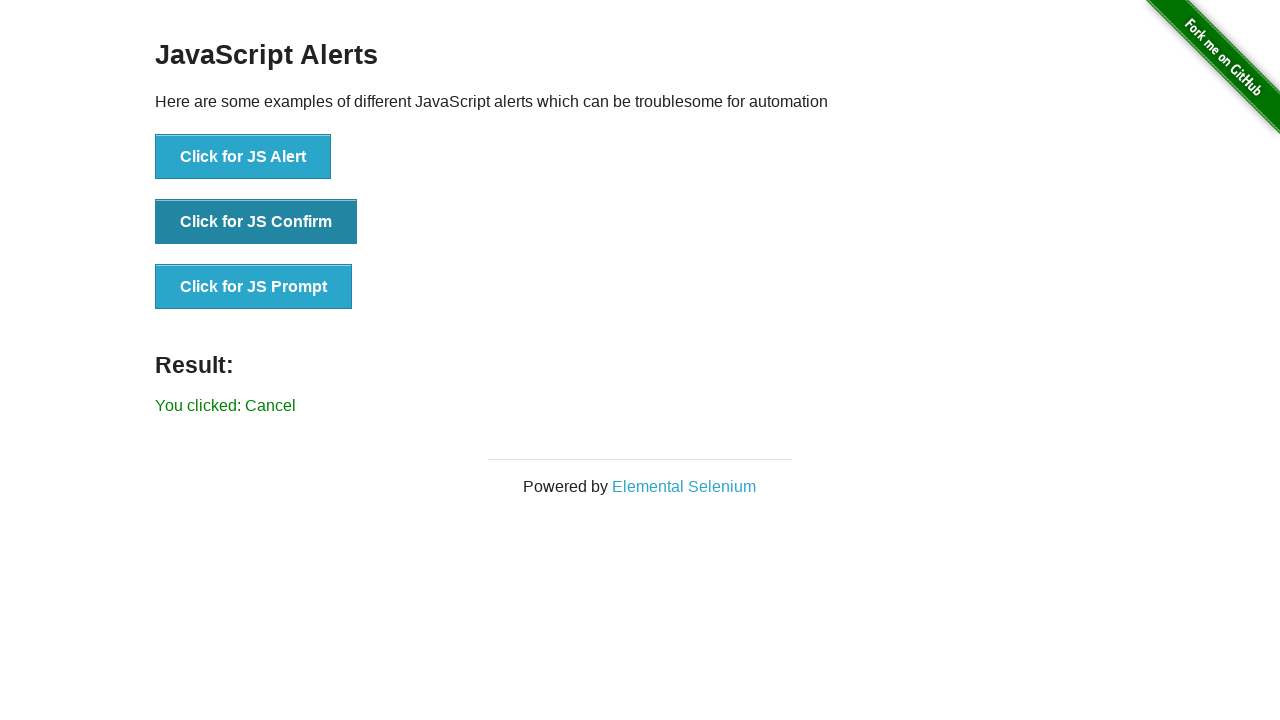

Re-clicked the second button to trigger alert with handler in place at (256, 222) on .example li:nth-child(2) button
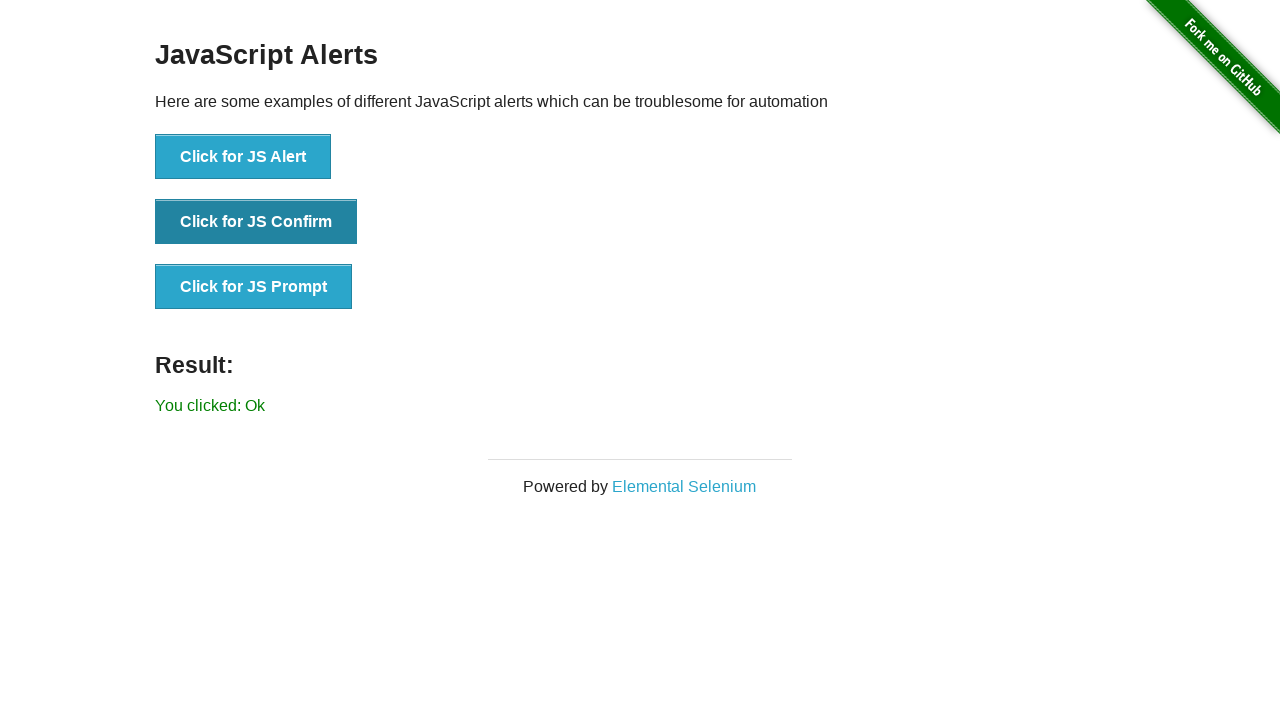

Waited for result element to appear
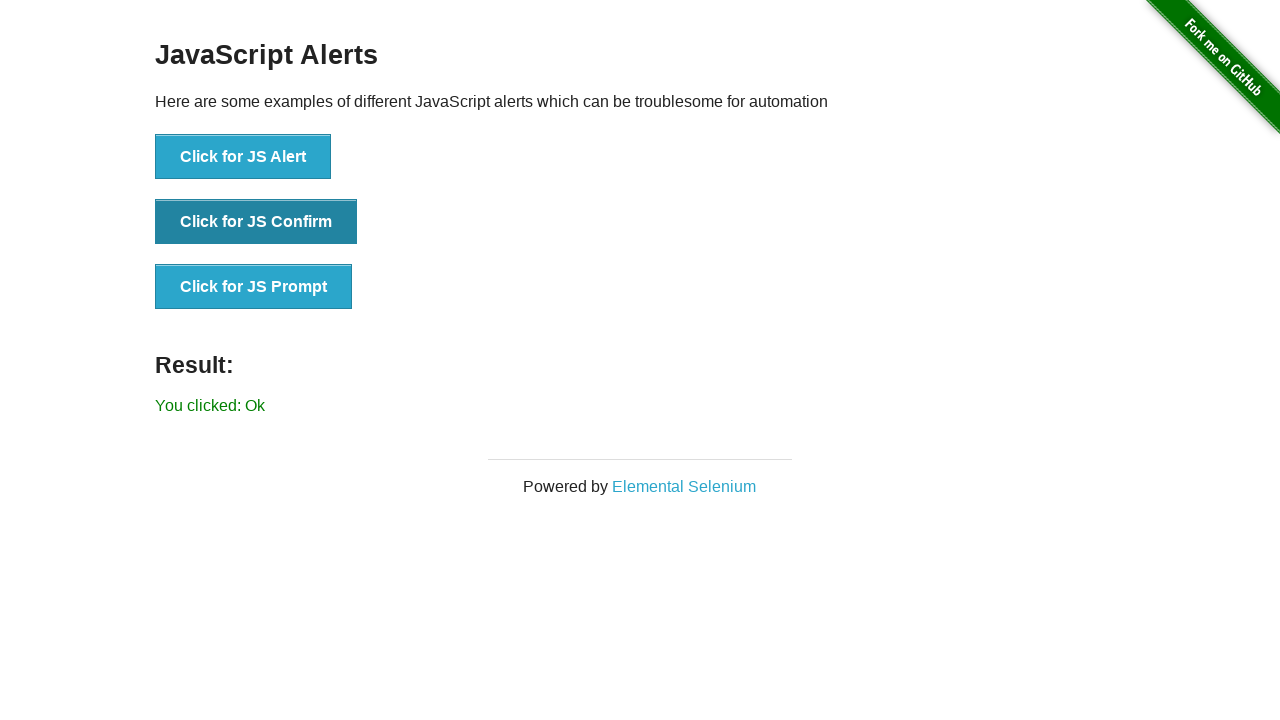

Retrieved result text content
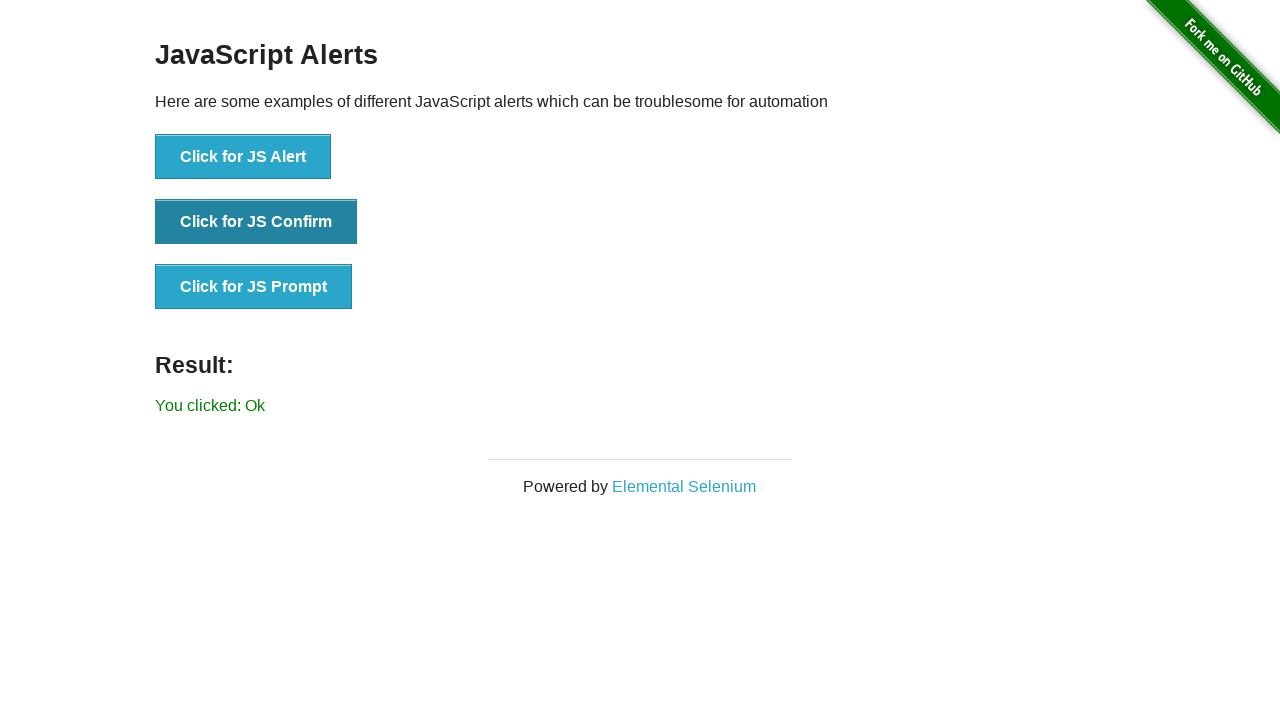

Verified result text is 'You clicked: Ok'
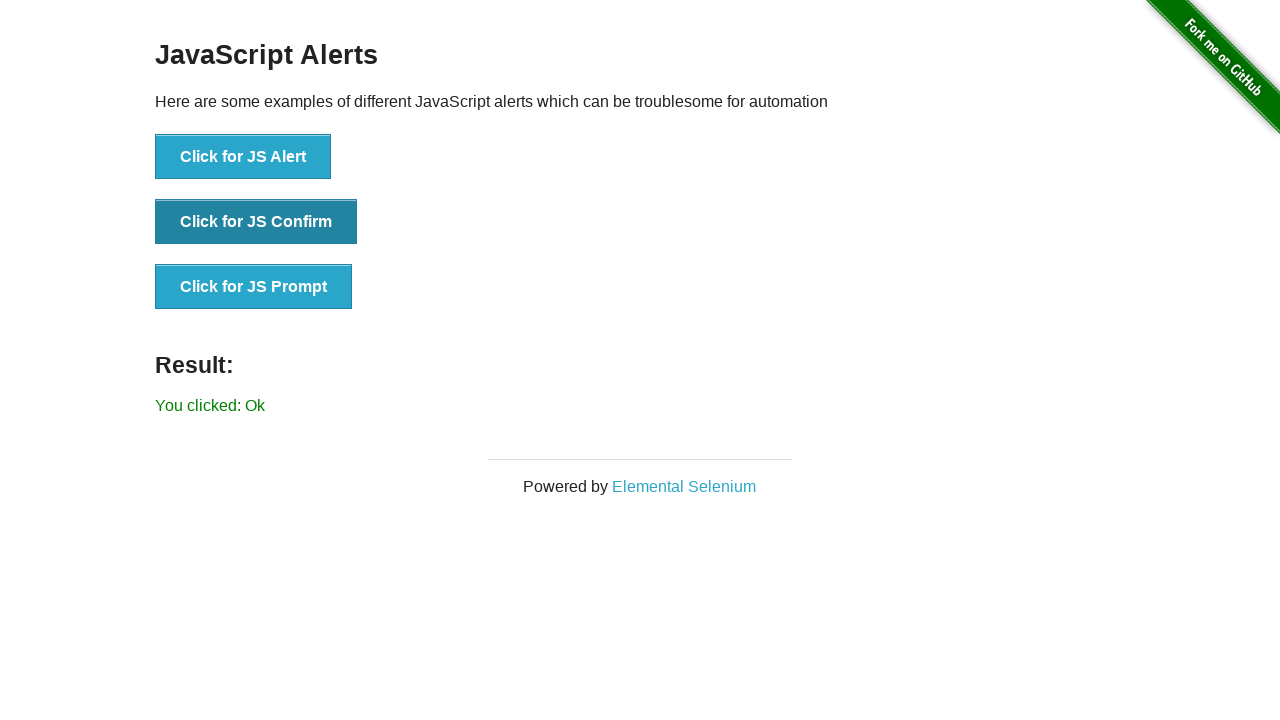

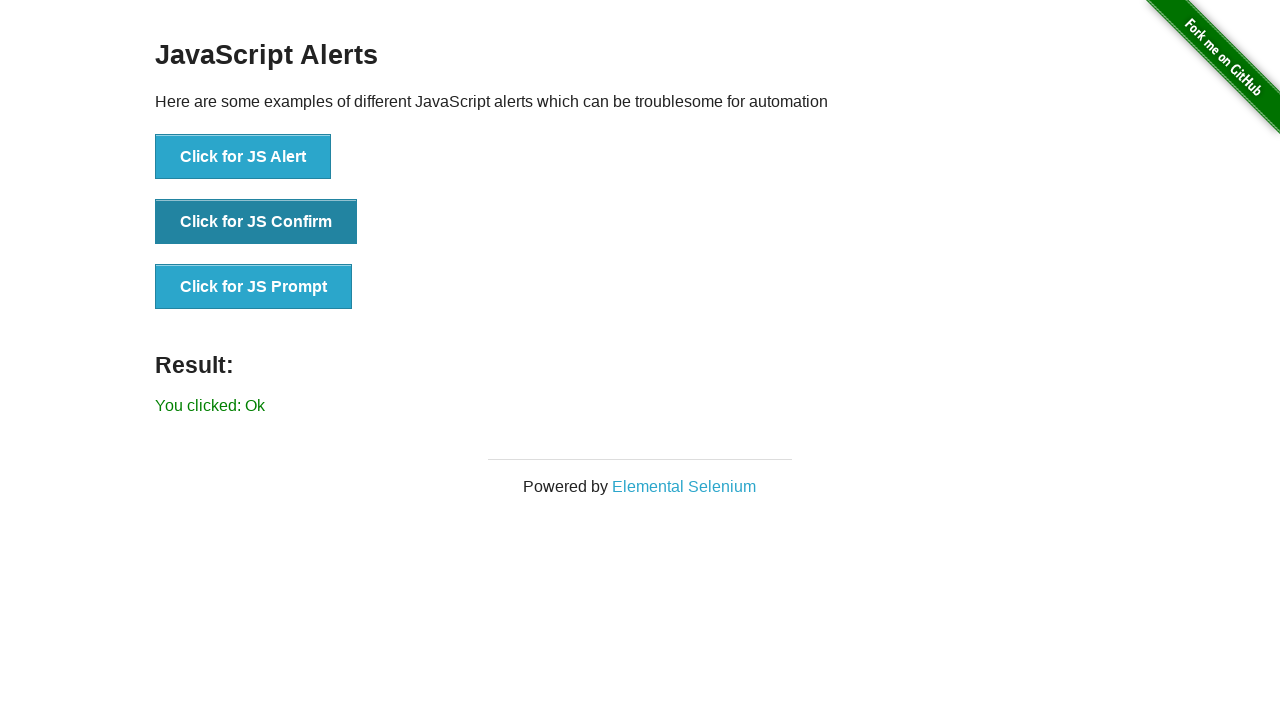